Tests that entering text instead of a number displays the correct error message "Please enter a number"

Starting URL: https://kristinek.github.io/site/tasks/enter_a_number

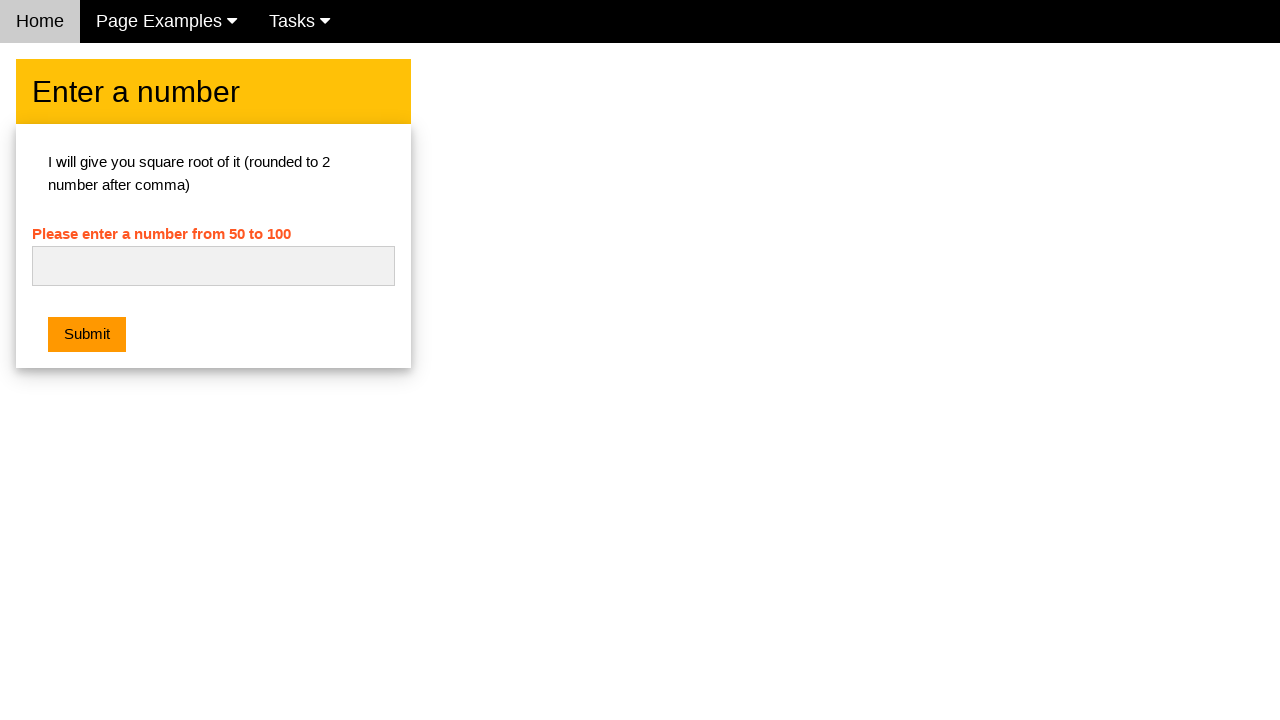

Navigated to enter_a_number task page
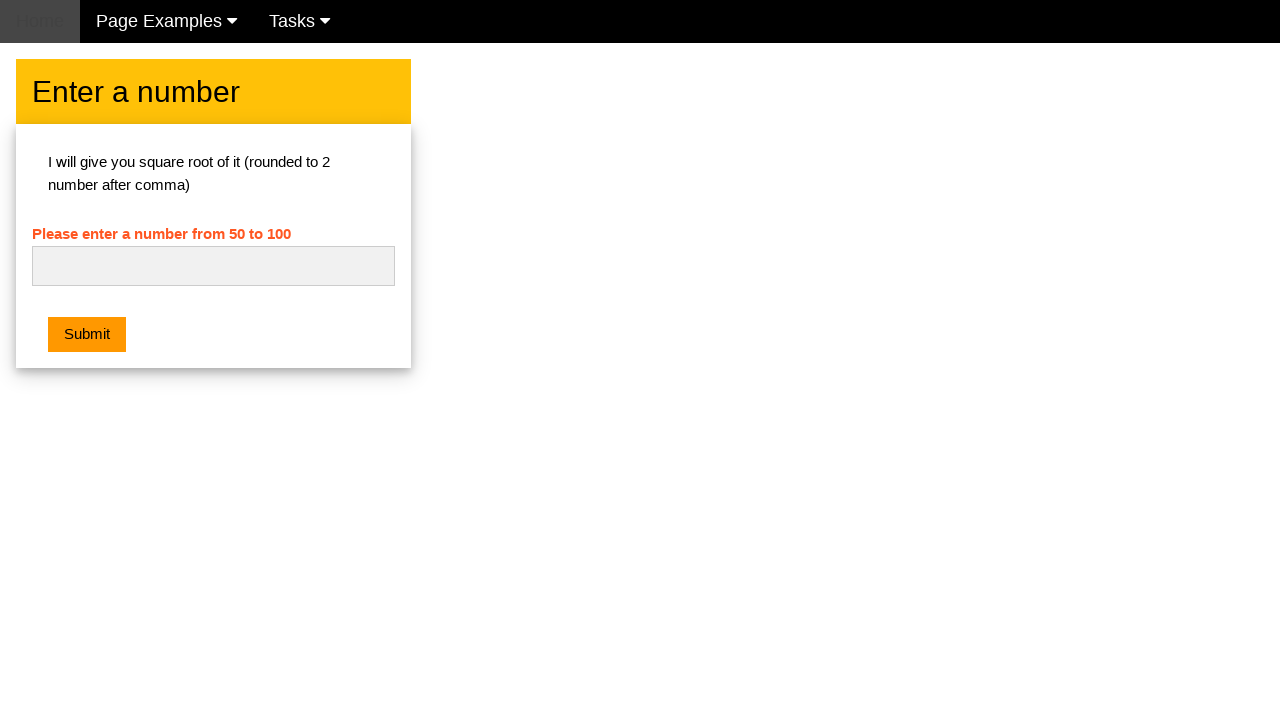

Entered 'text' in the number input field on #numb
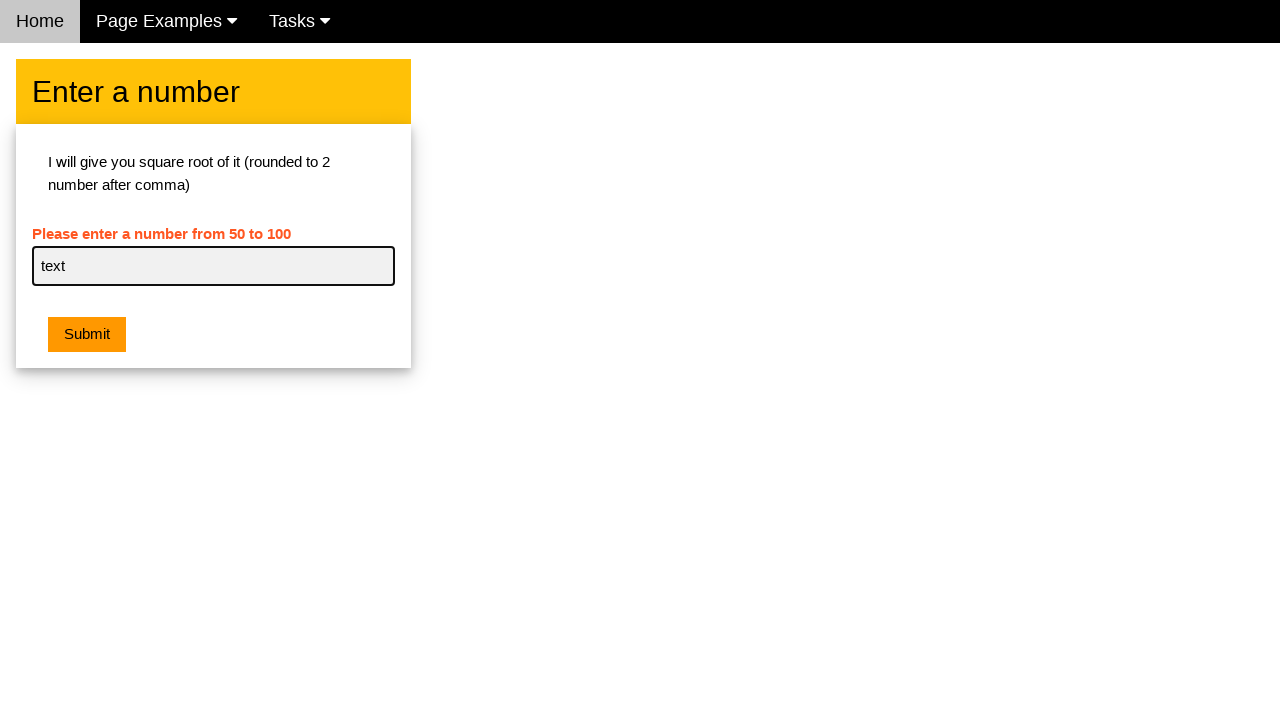

Clicked the submit button at (87, 335) on .w3-orange
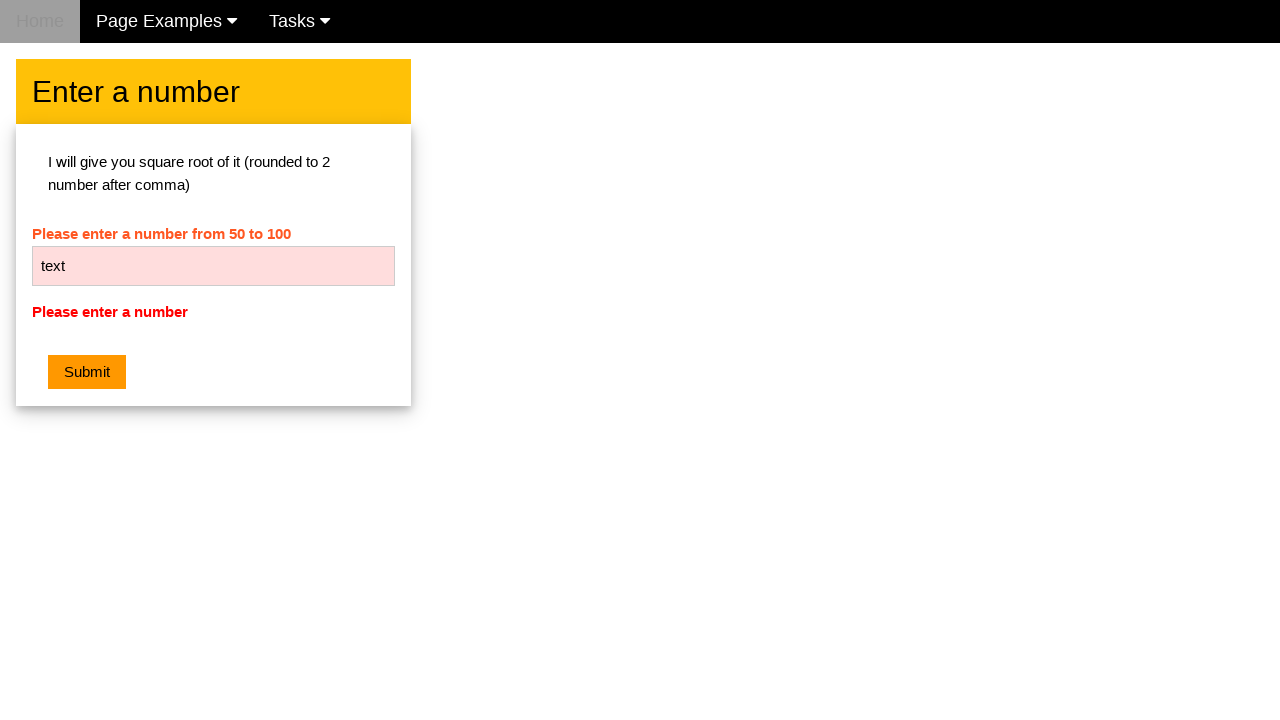

Retrieved error message text
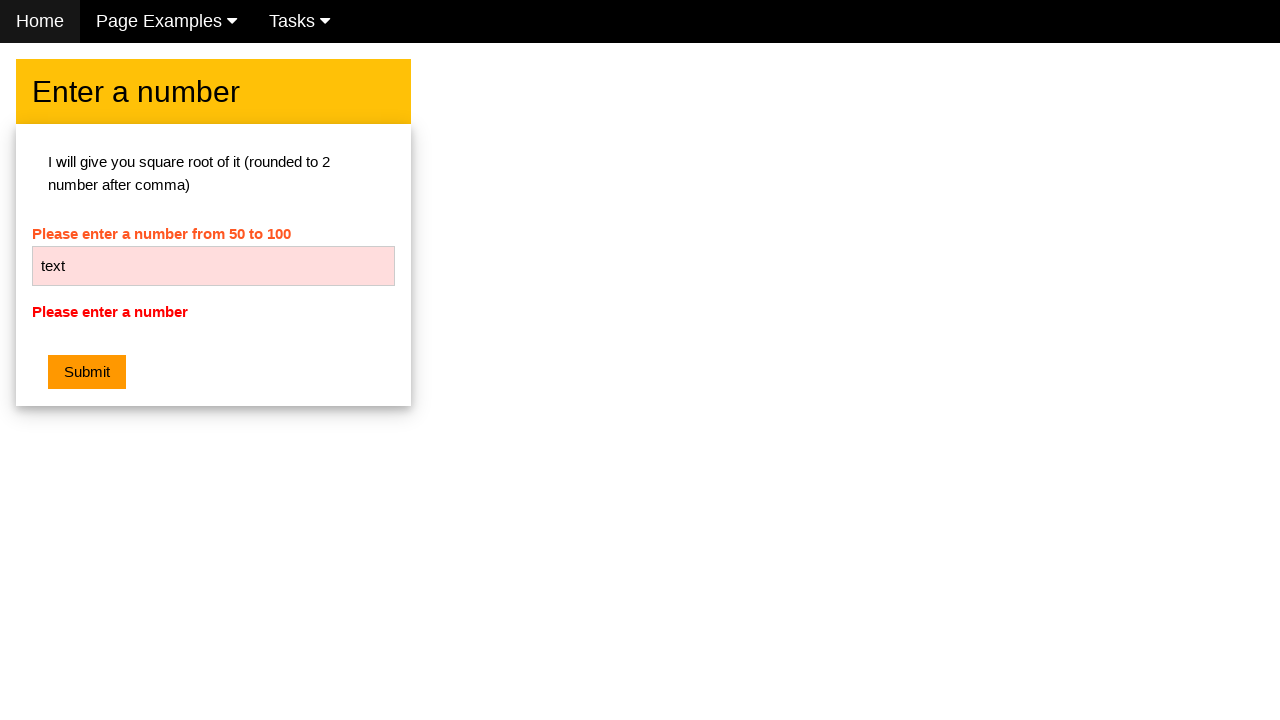

Verified error message displays 'Please enter a number'
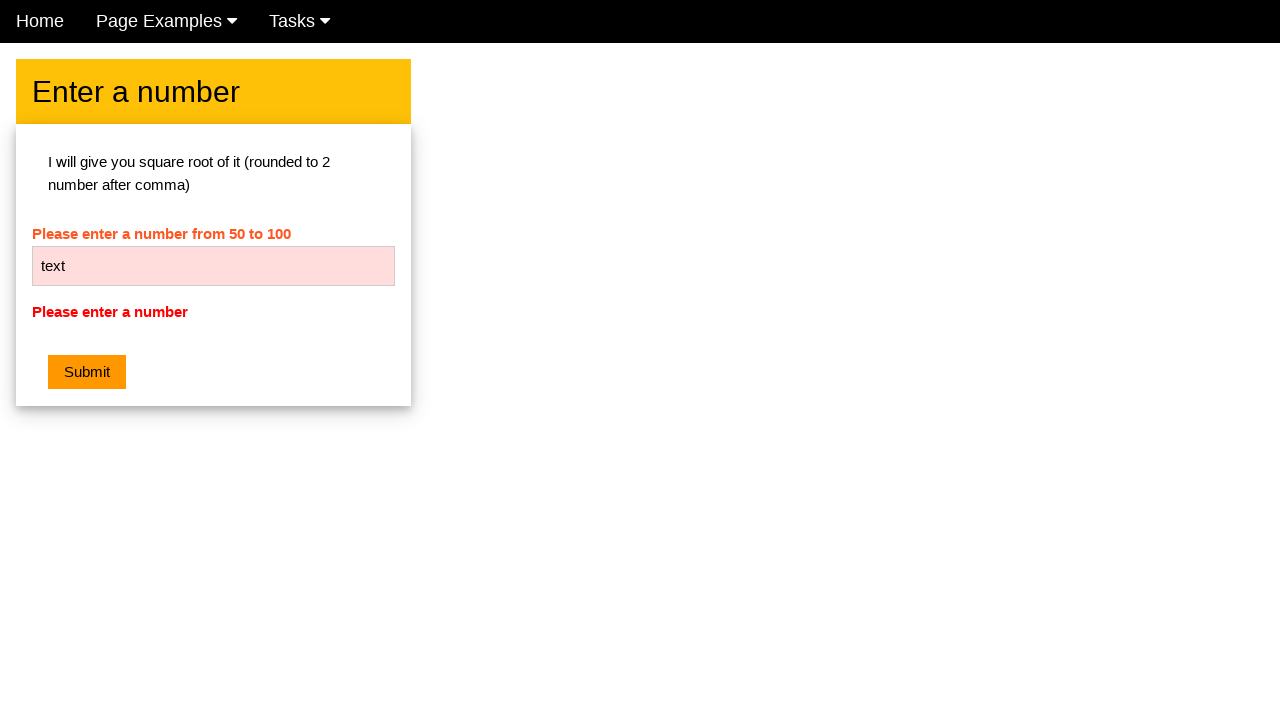

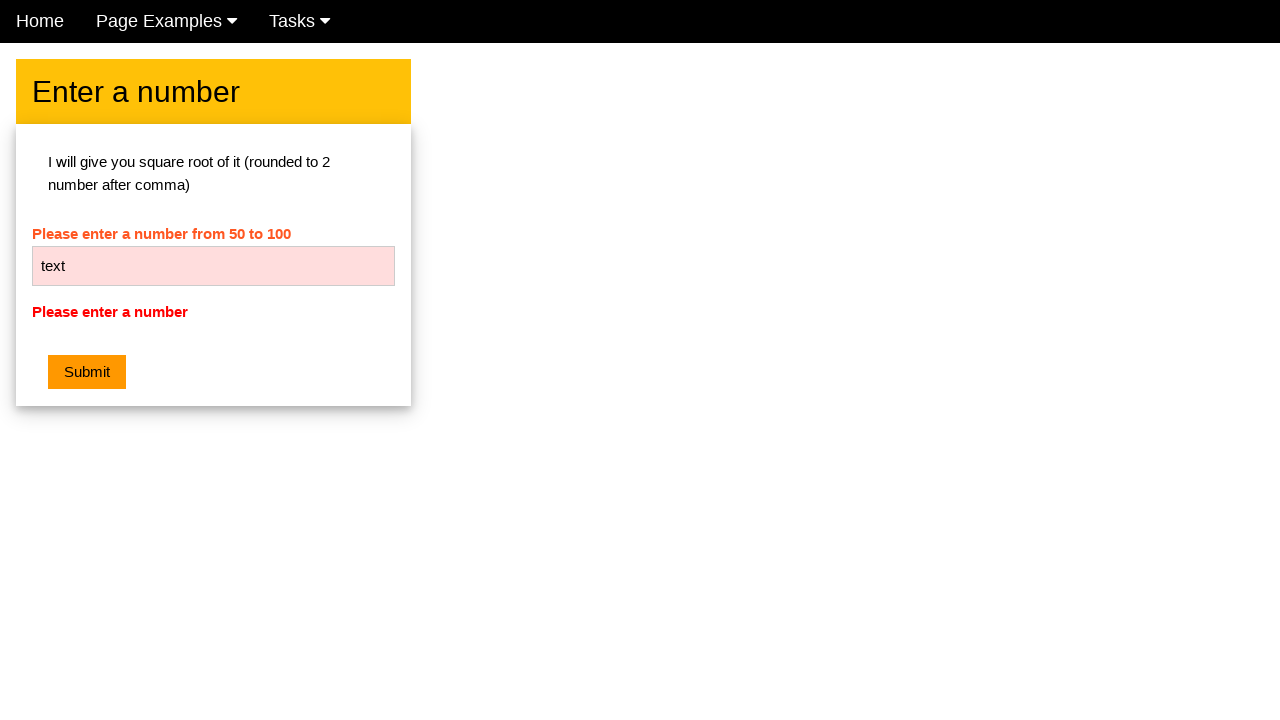